Tests a prompt popup by clicking a button, entering a number into the prompt dialog, accepting it, and verifying the number appears in the result message

Starting URL: https://kristinek.github.io/site/examples/alerts_popups

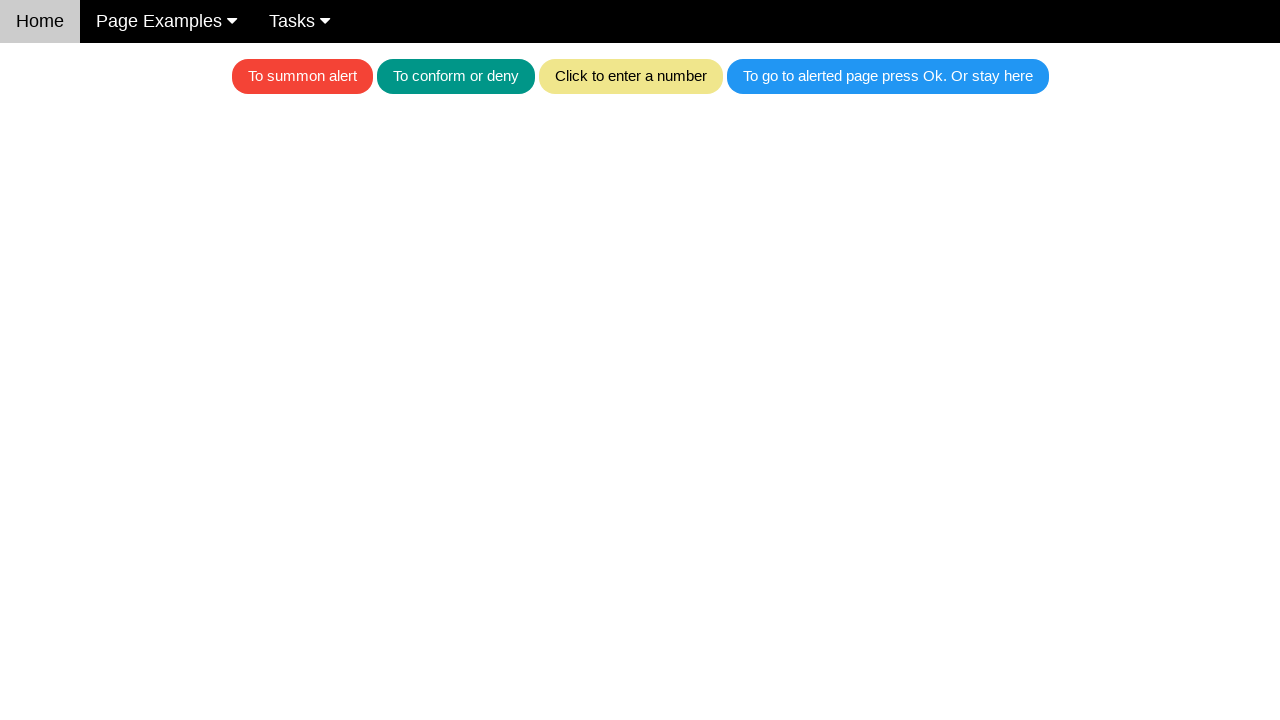

Set up dialog handler to accept prompt with number '20'
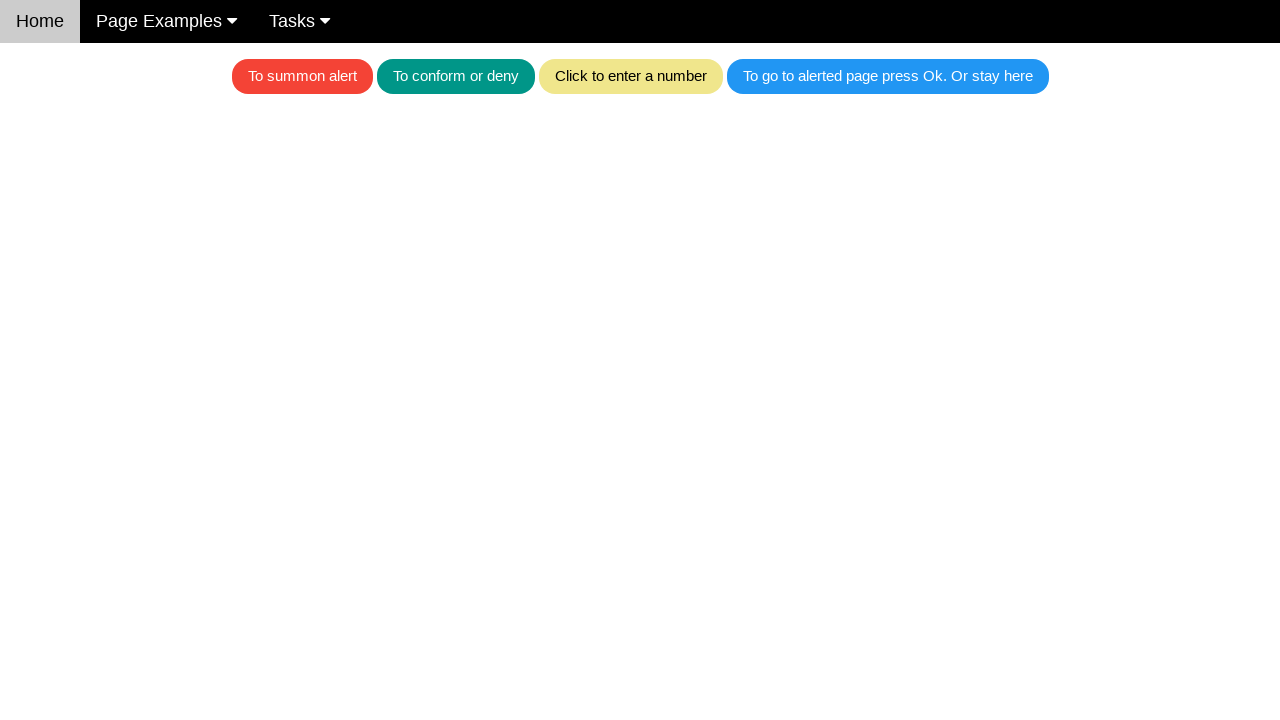

Clicked the khaki prompt button at (630, 76) on .w3-khaki
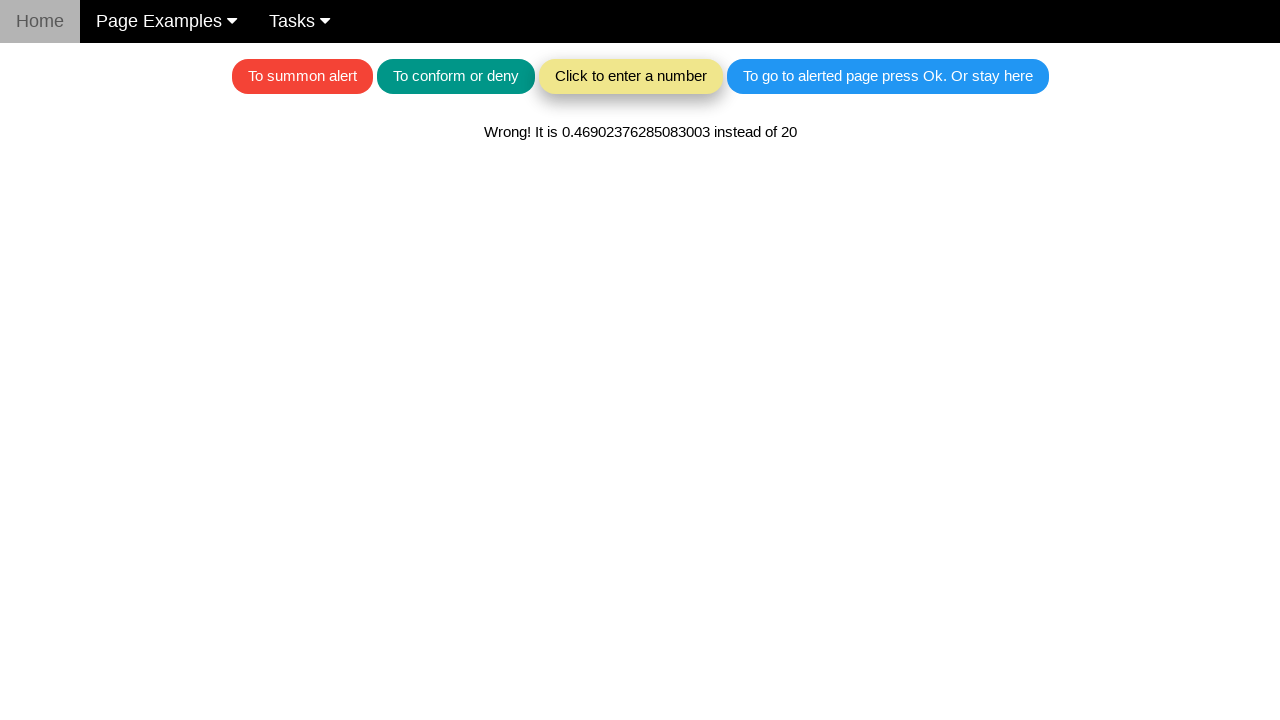

Result message appeared after accepting prompt
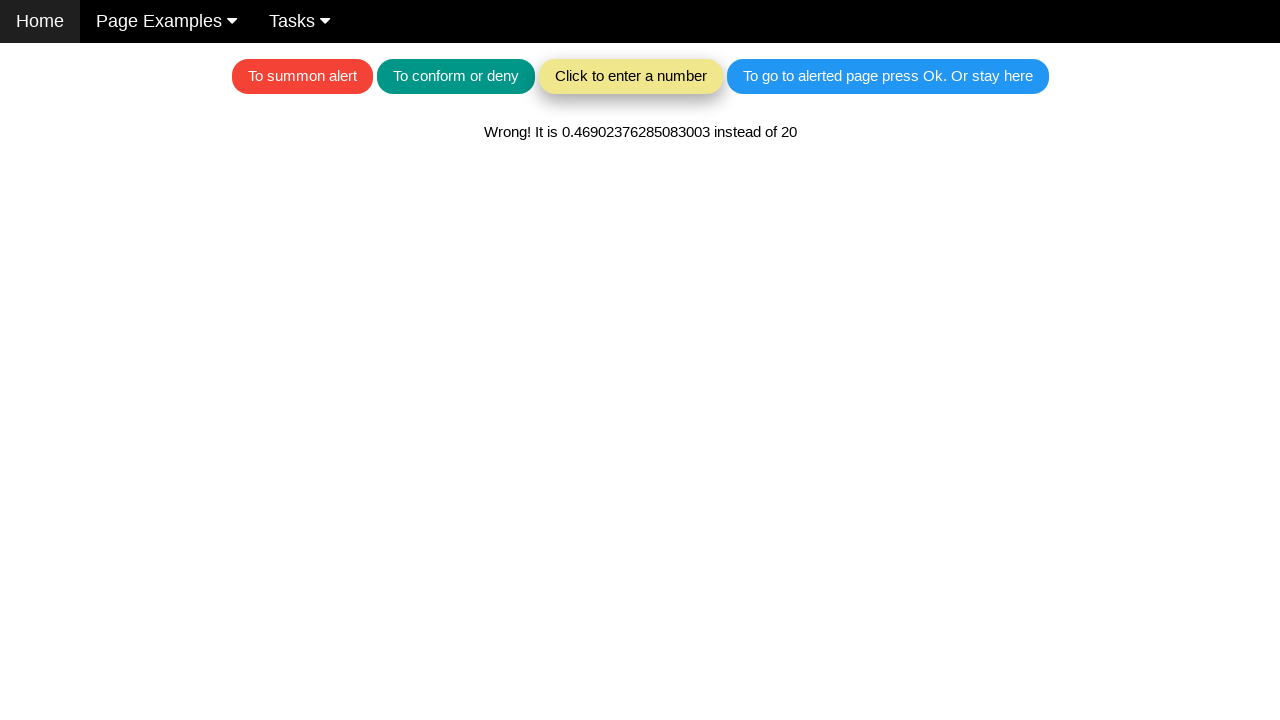

Retrieved result text: 'Wrong! It is 0.46902376285083003 instead of 20'
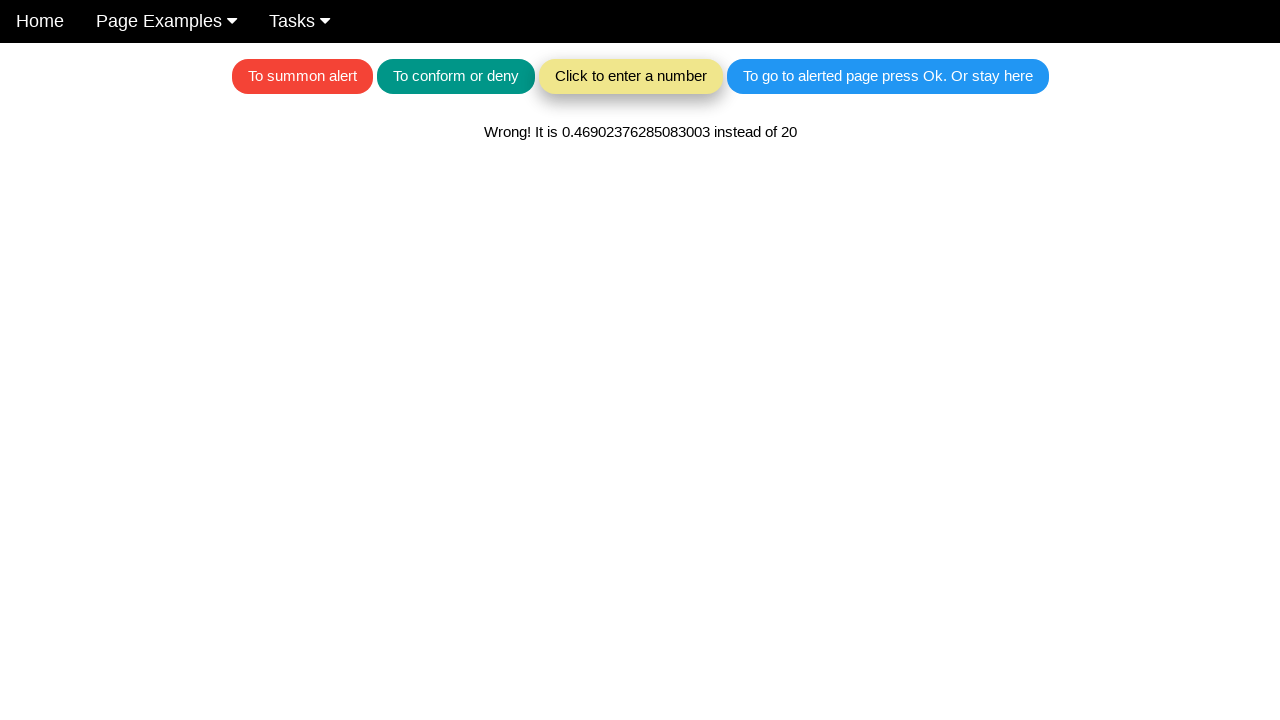

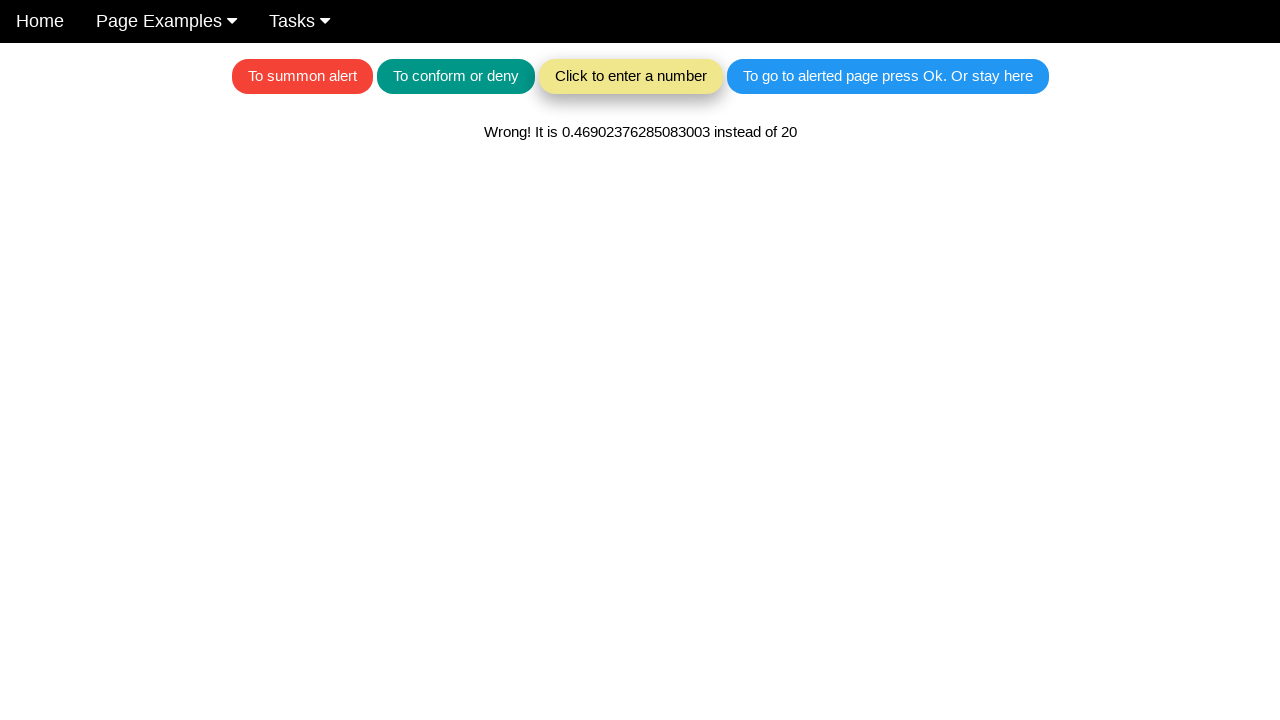